Tests alert dialog handling by clicking on alerts with OK/Cancel buttons and verifying the resulting text on the page

Starting URL: http://demo.automationtesting.in/Alerts.html

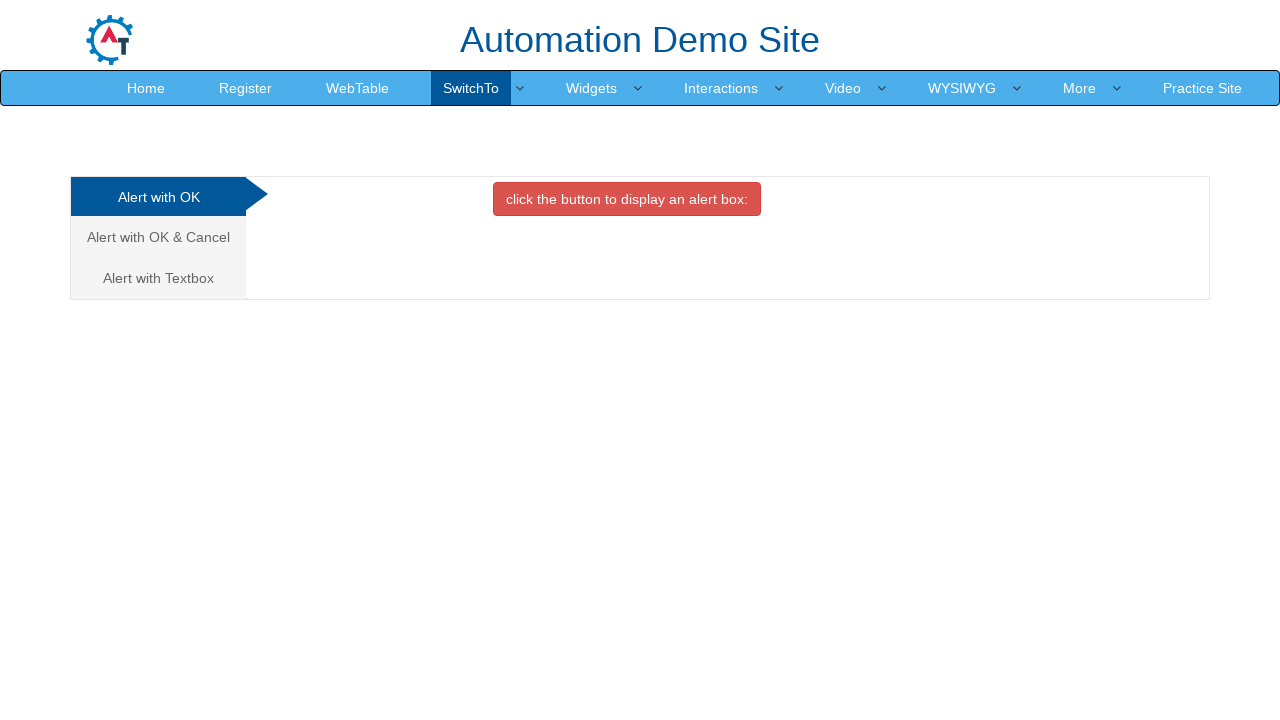

Clicked on the 'Alert with OK & Cancel' tab at (158, 237) on xpath=/html/body/div[1]/div/div/div/div[1]/ul/li[2]/a
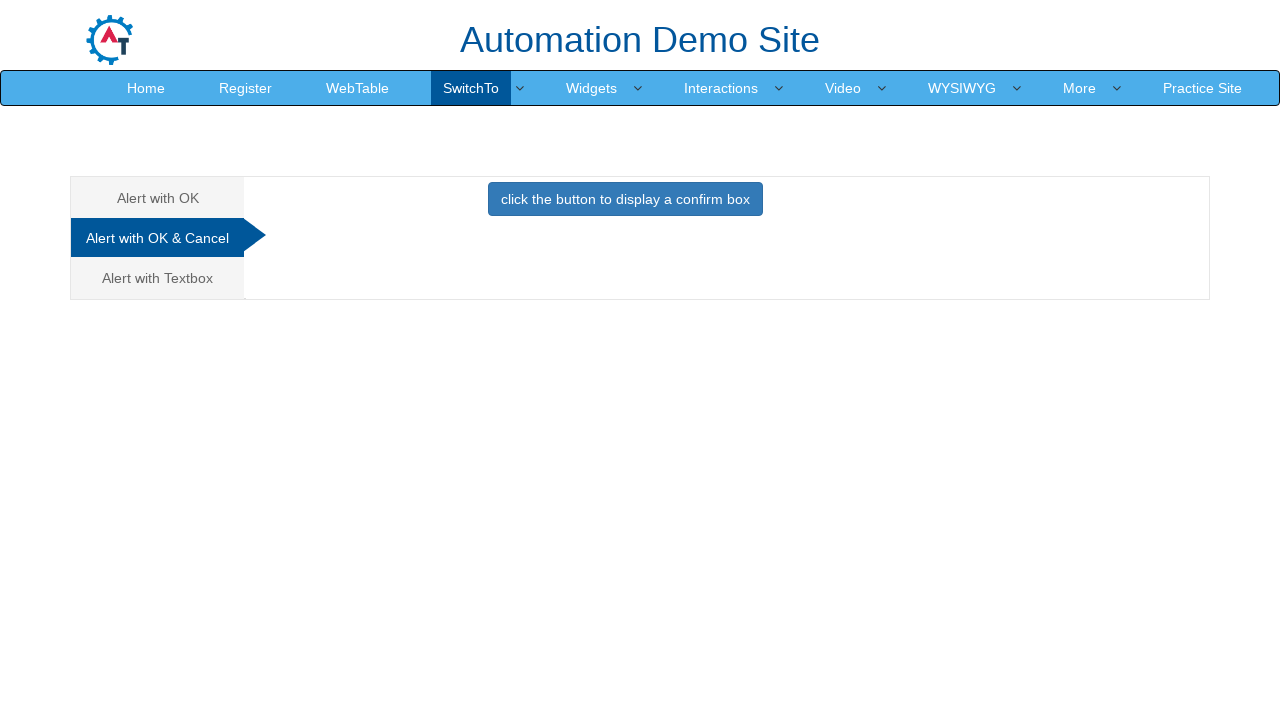

Clicked button to trigger confirm alert at (625, 199) on xpath=//*[@id='CancelTab']/button
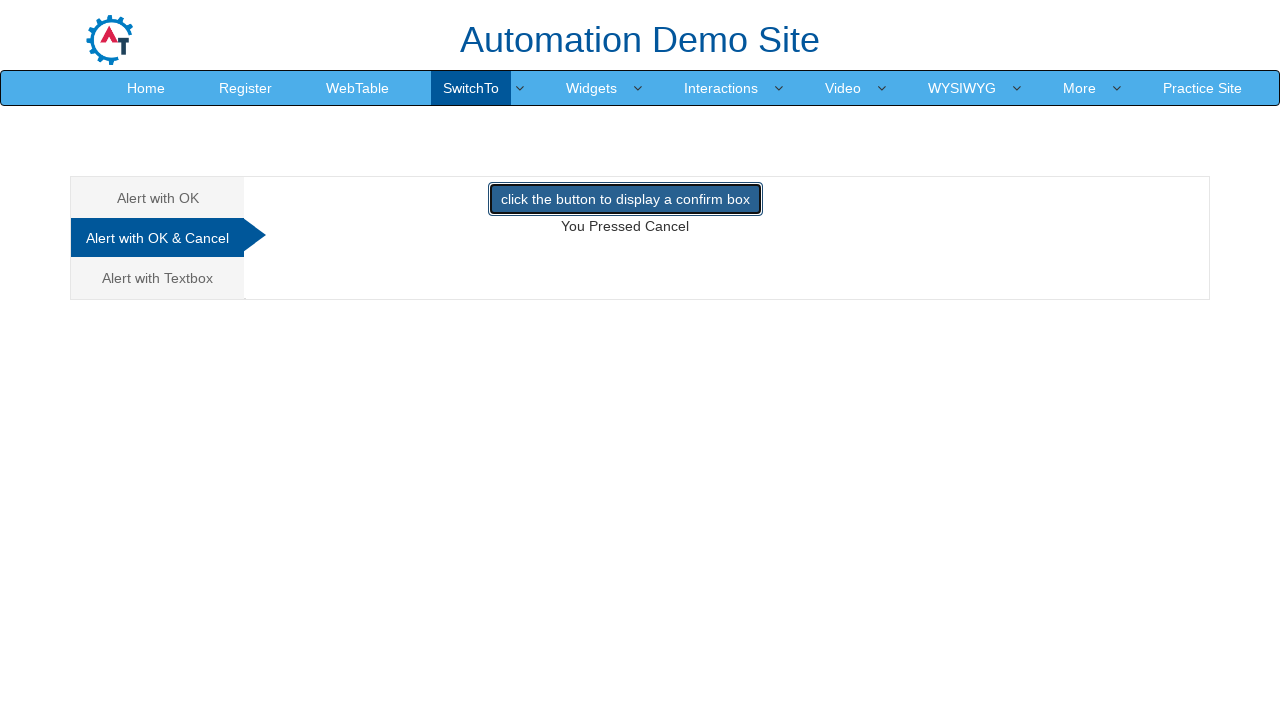

Set up dialog handler to accept alert and clicked button at (625, 199) on xpath=//*[@id='CancelTab']/button
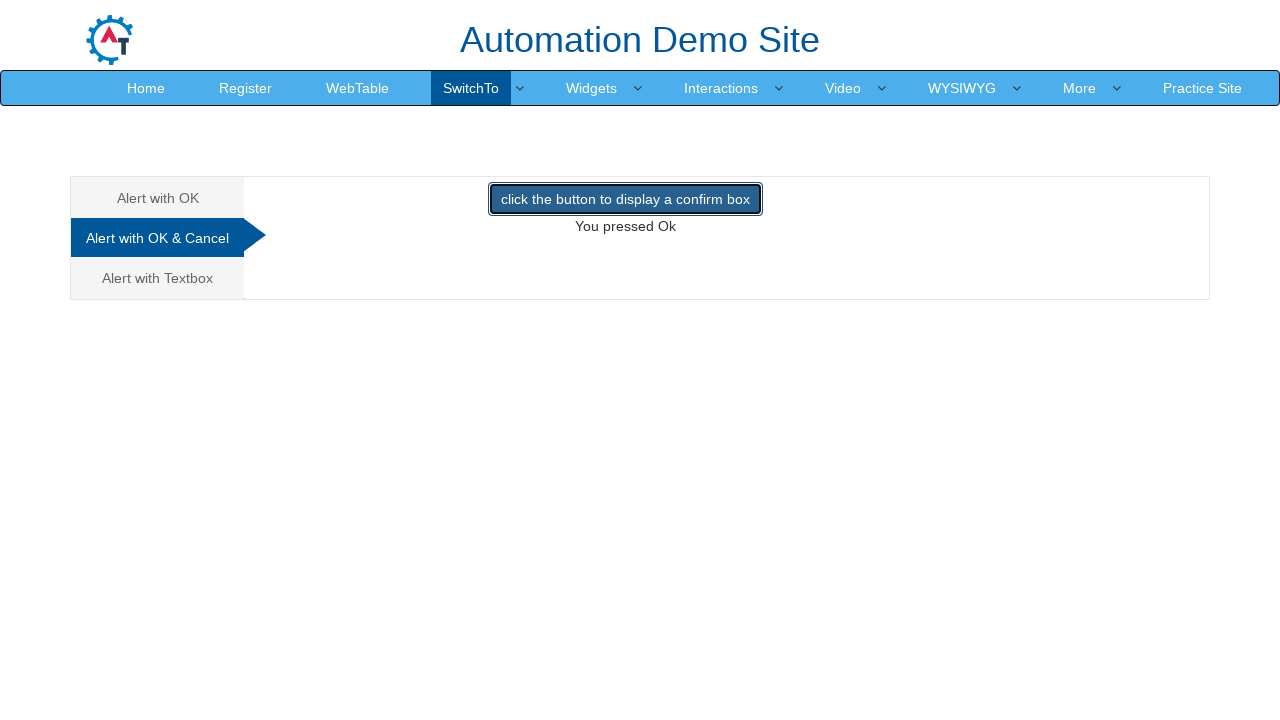

Waited for demo element to appear after accepting alert
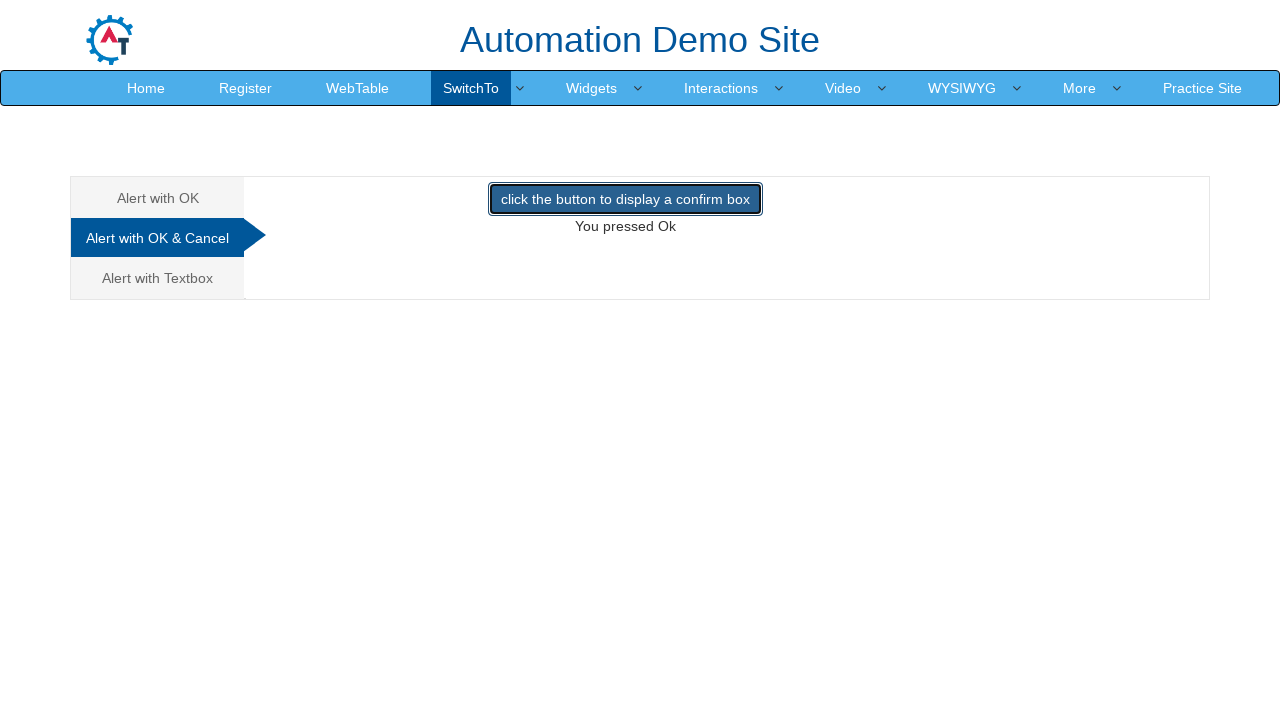

Set up dialog handler to dismiss alert and clicked button at (625, 199) on xpath=//*[@id='CancelTab']/button
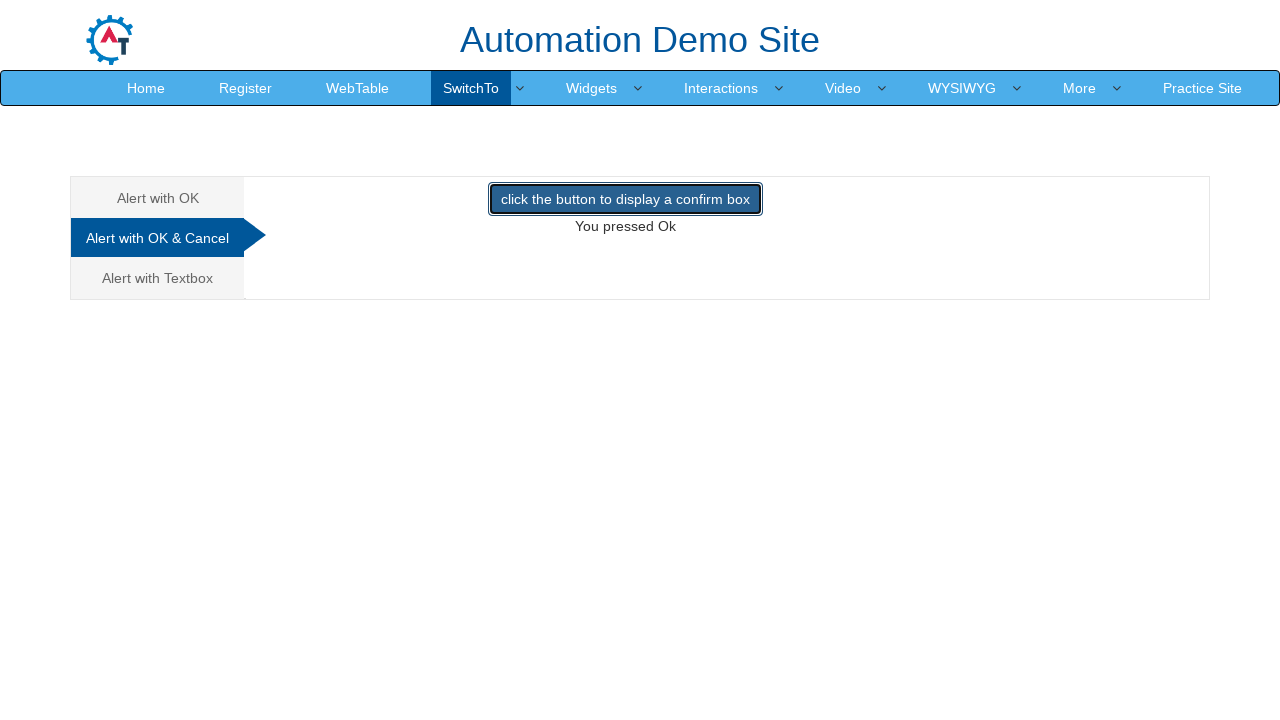

Waited for demo element to appear after dismissing alert
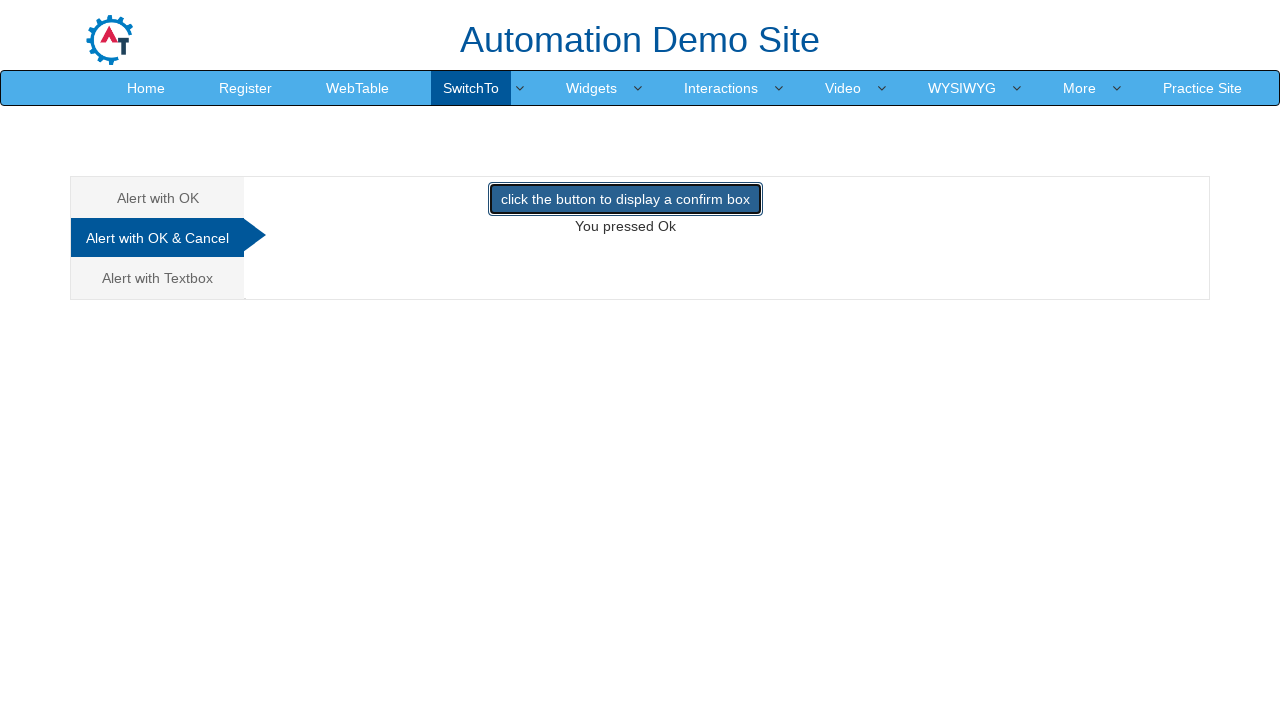

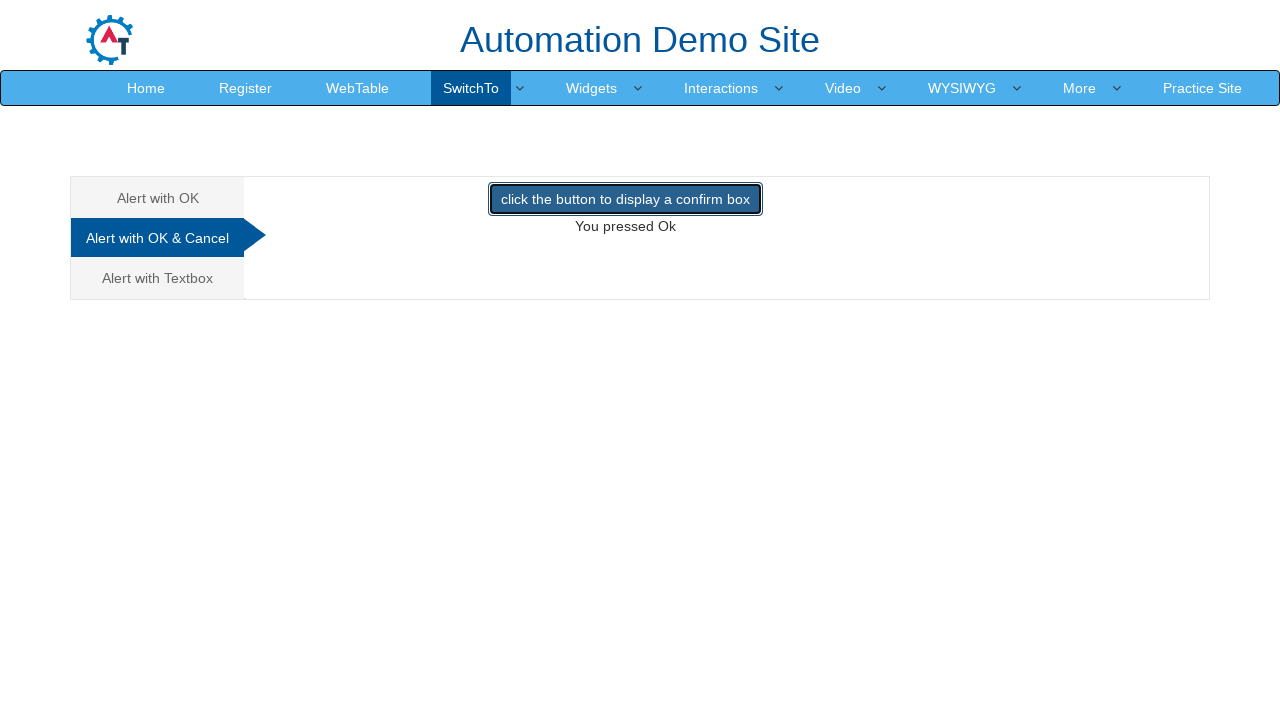